Tests JS Prompt by clicking the prompt button, dismissing it without entering text, and verifying the result message displays "You entered: null"

Starting URL: https://the-internet.herokuapp.com/javascript_alerts

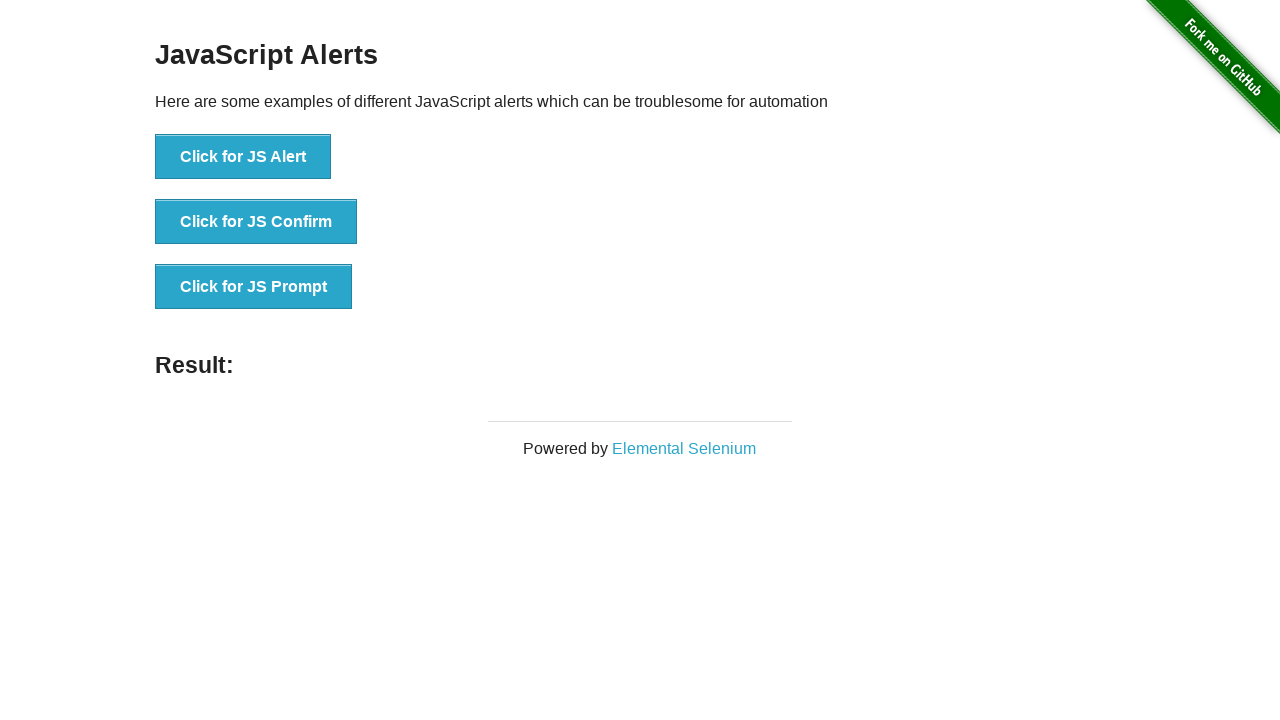

Set up dialog handler to dismiss prompts
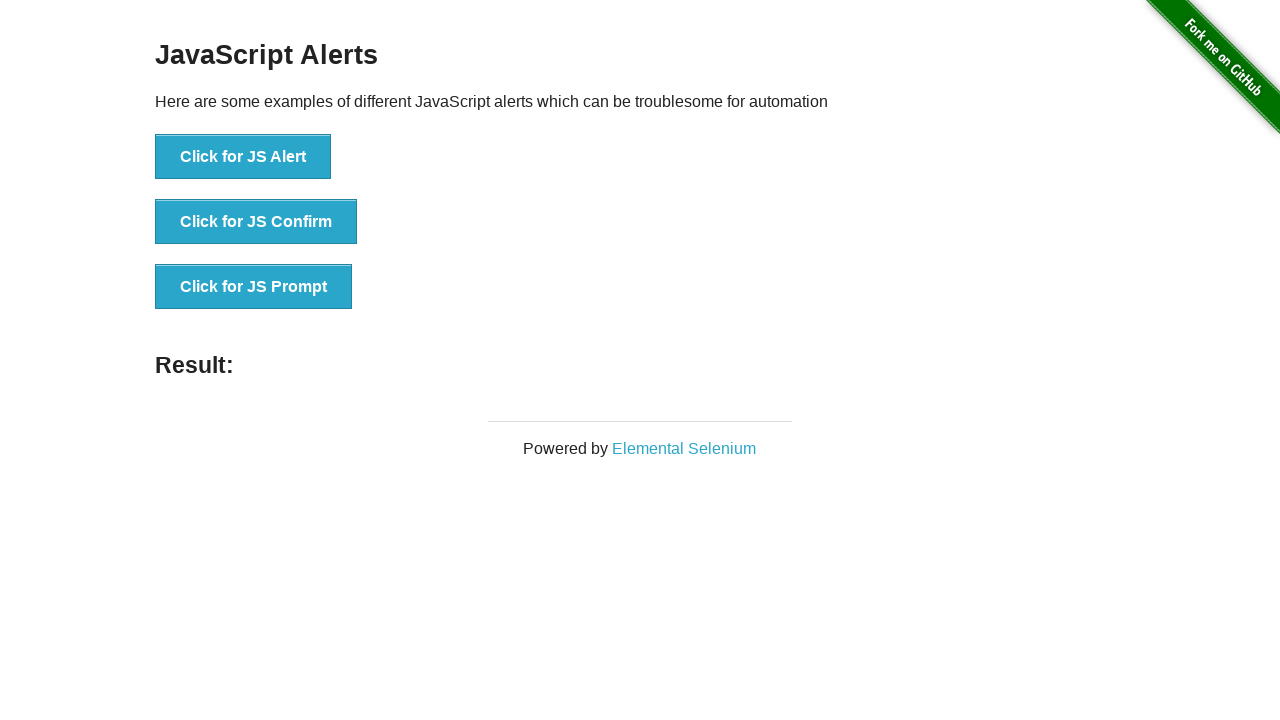

Clicked JS Prompt button at (254, 287) on button[onclick*='jsPrompt']
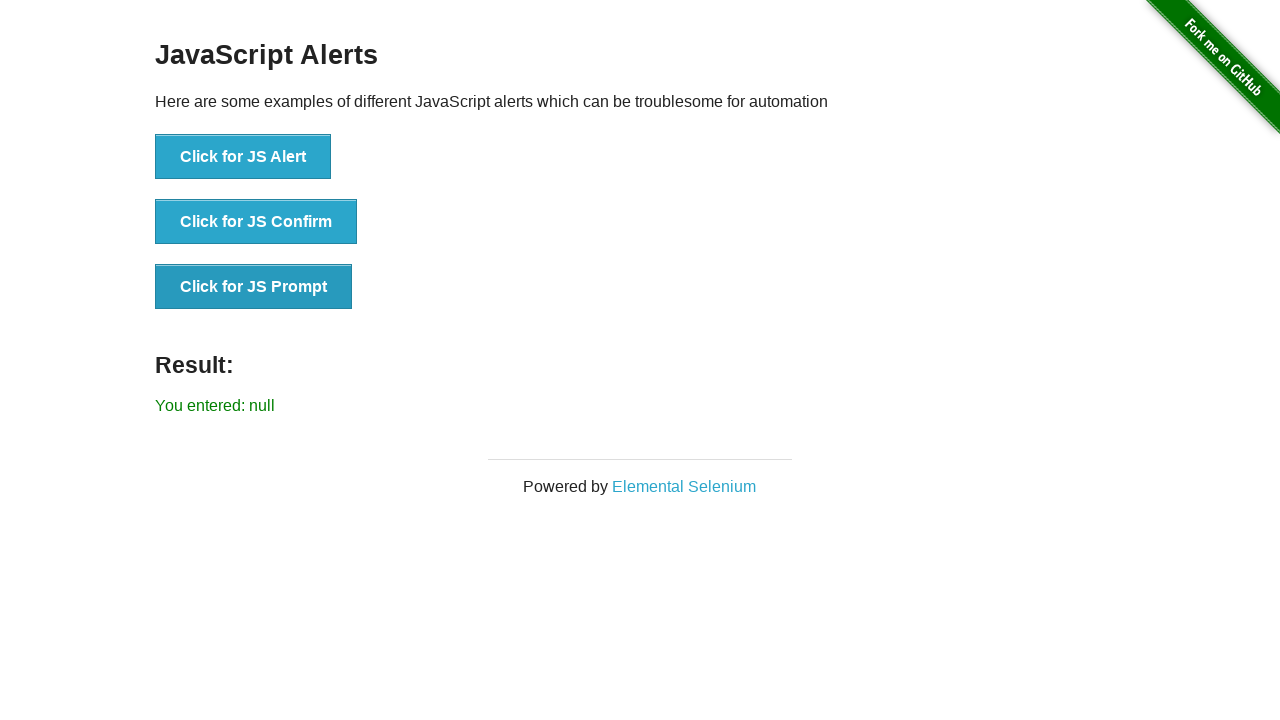

Result message element loaded
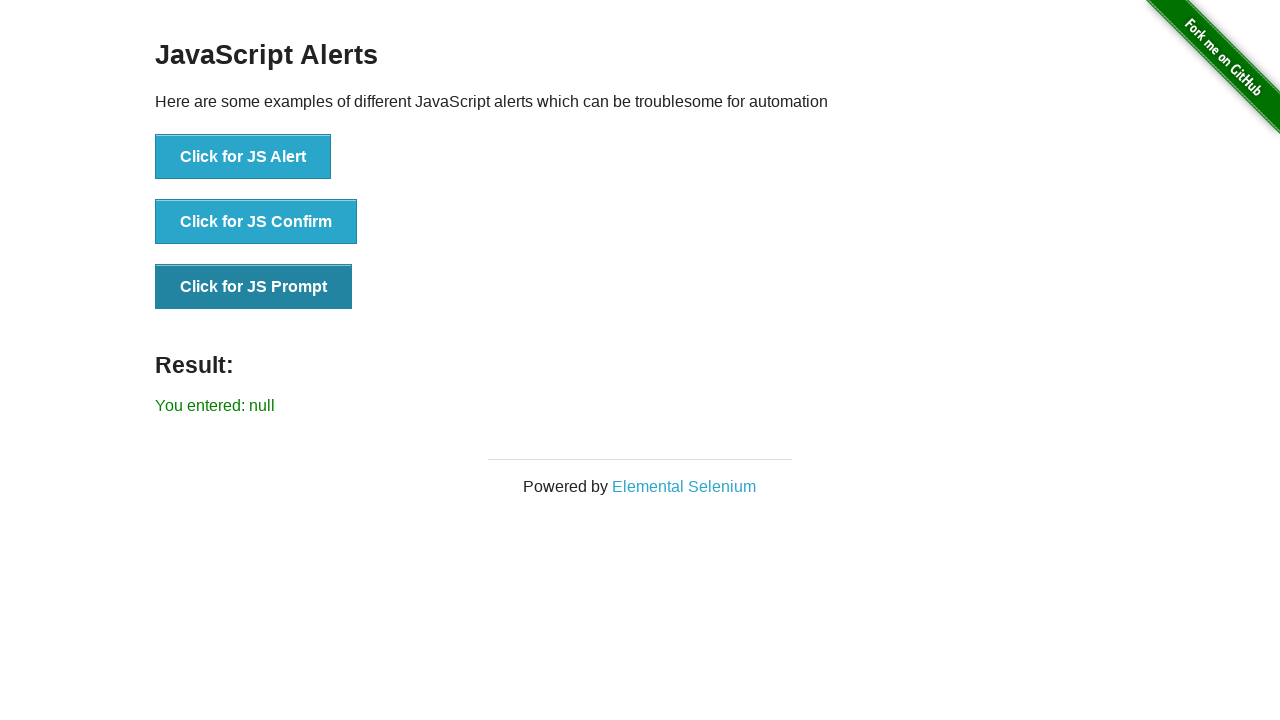

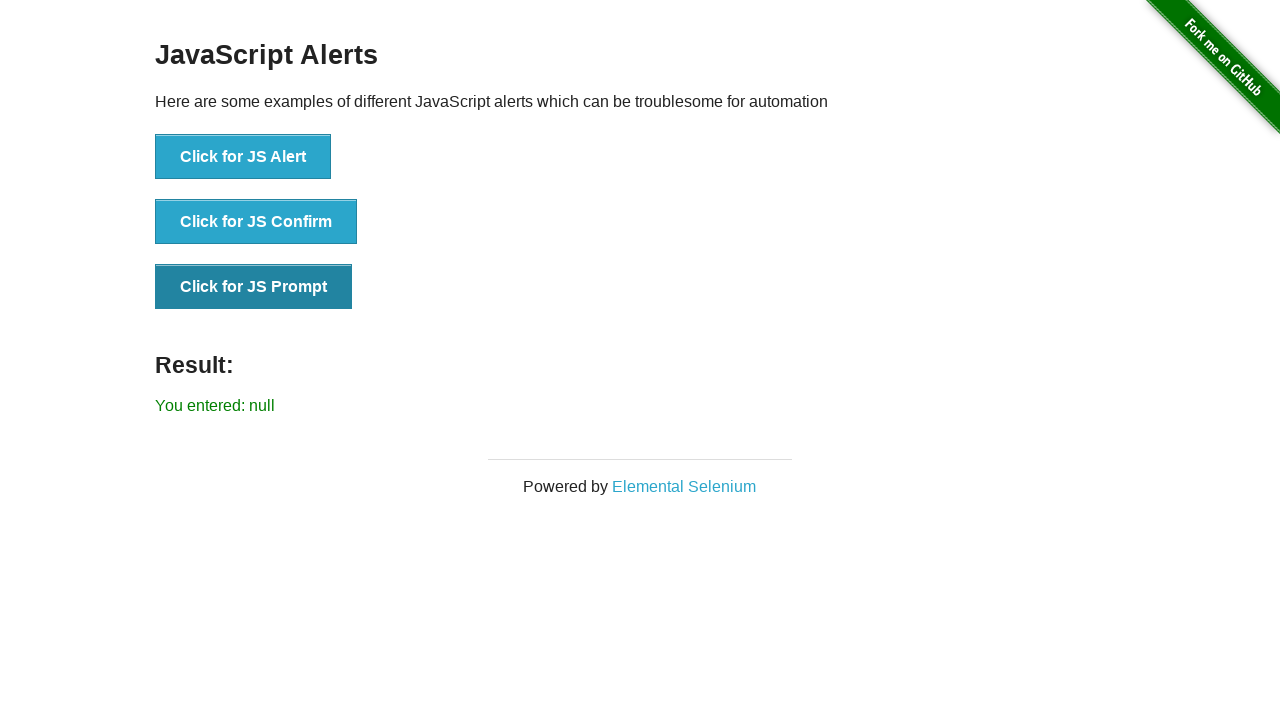